Tests filling a username field in a basic HTML form and verifying the submitted value is displayed correctly

Starting URL: https://testpages.eviltester.com/styled/basic-html-form-test.html

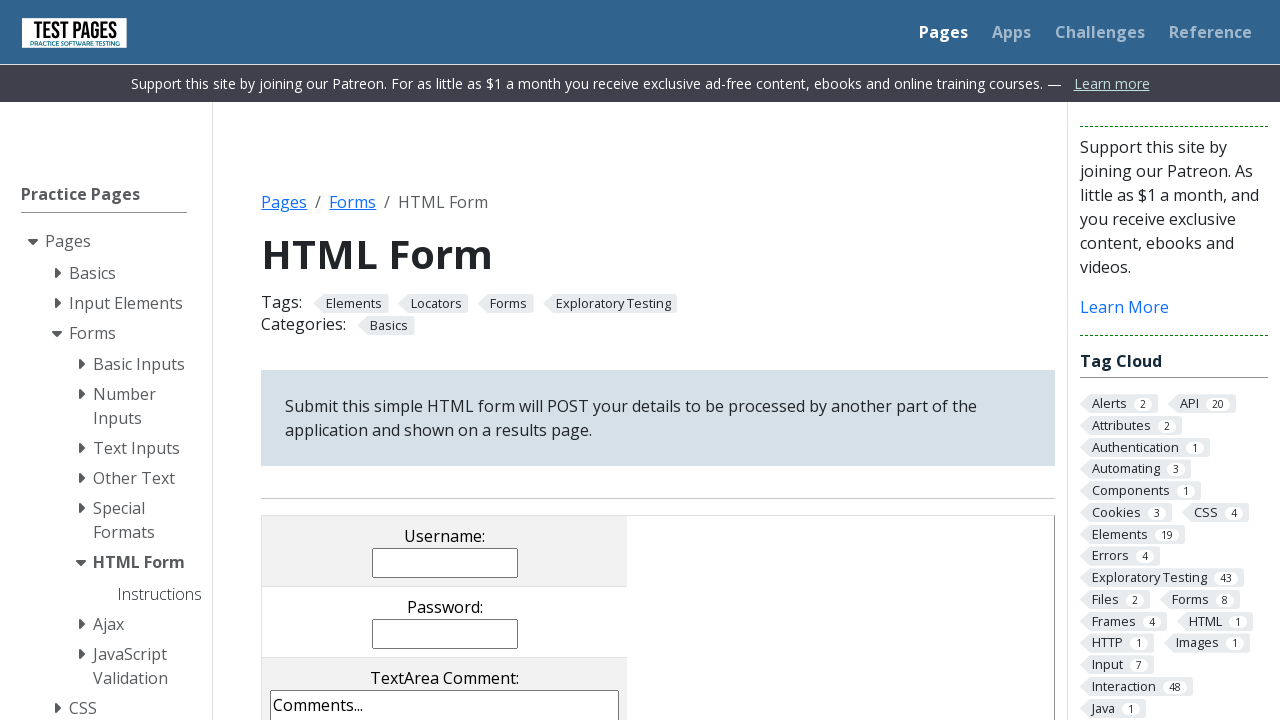

Filled username field with 'Evgeniia' on input[name='username']
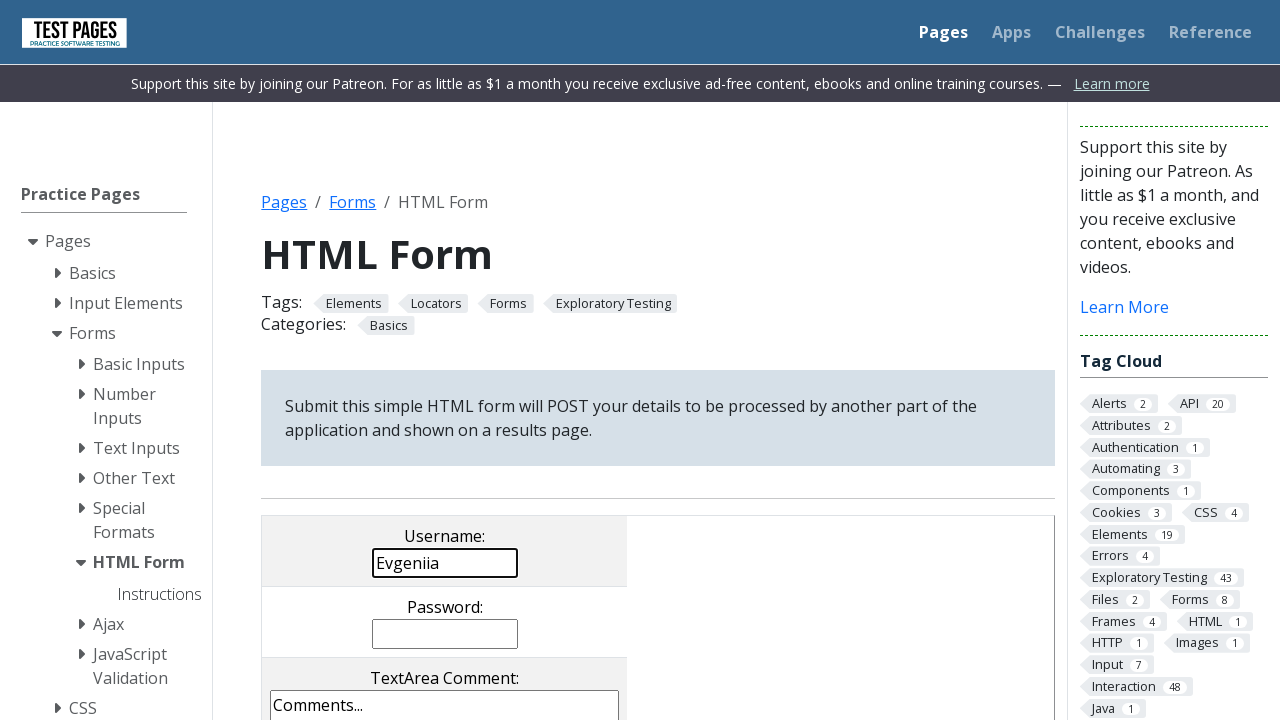

Clicked submit button at (504, 360) on input[value='submit']
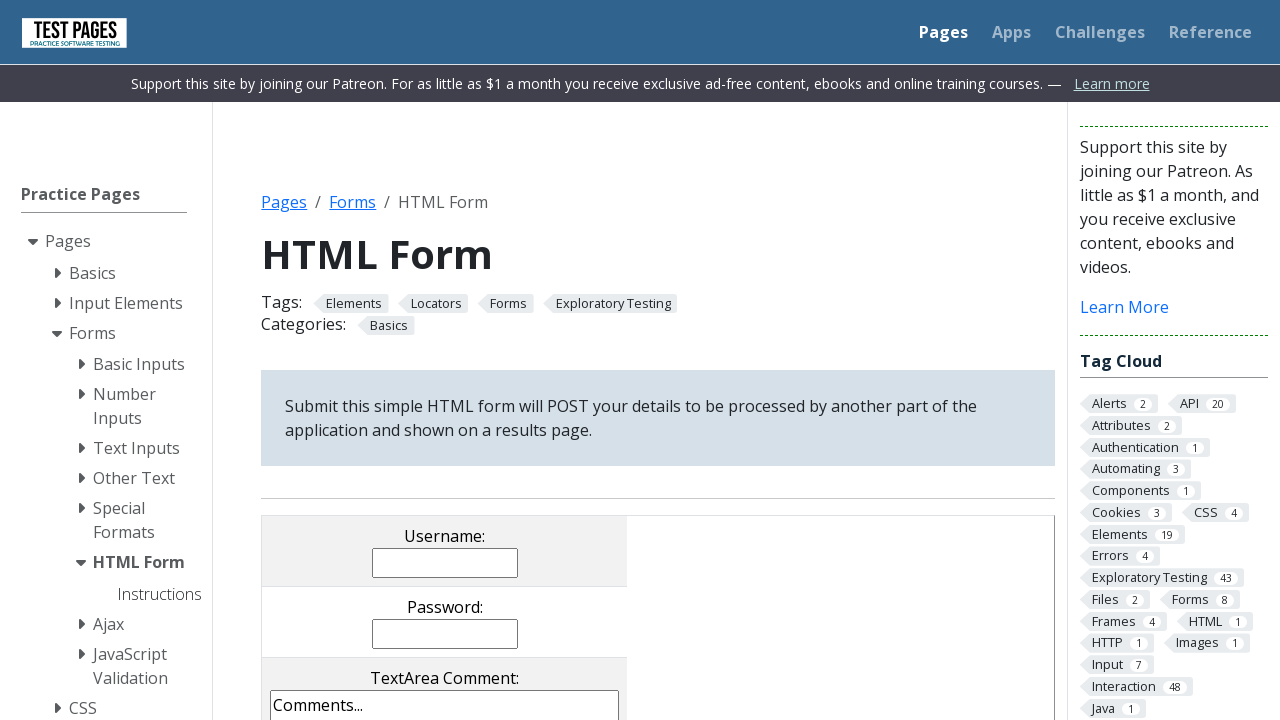

Username value field appeared on page
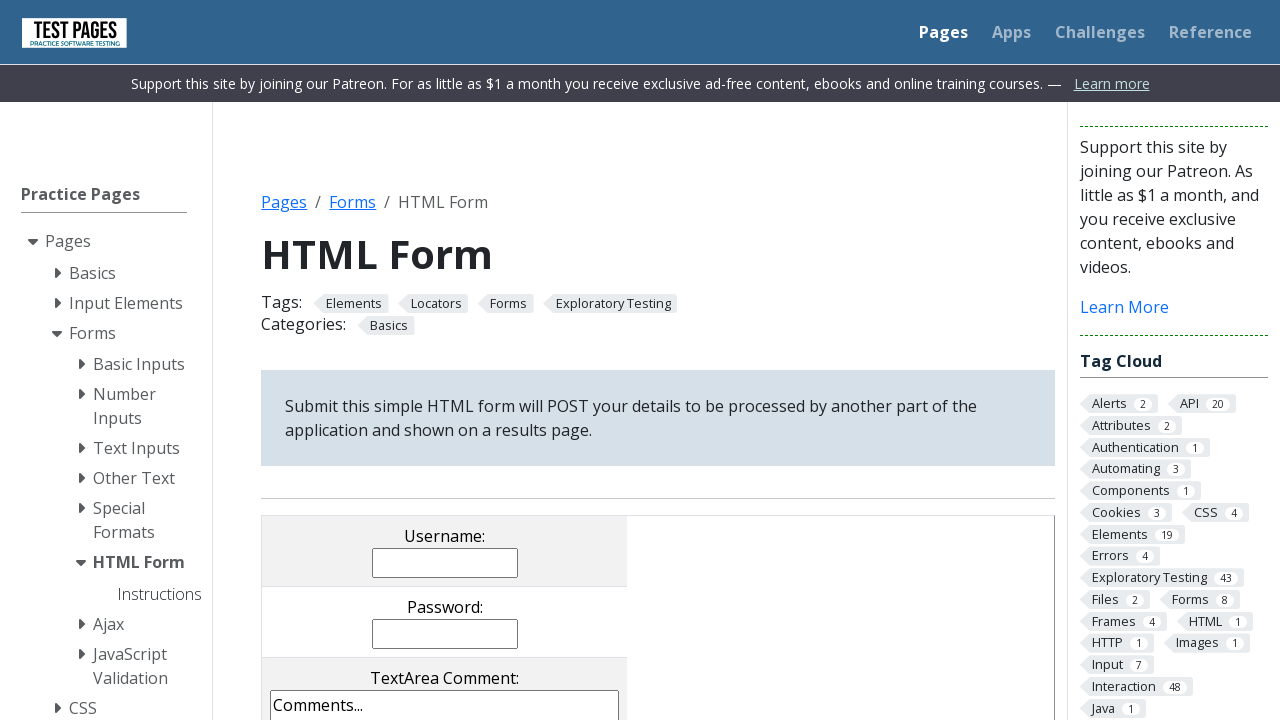

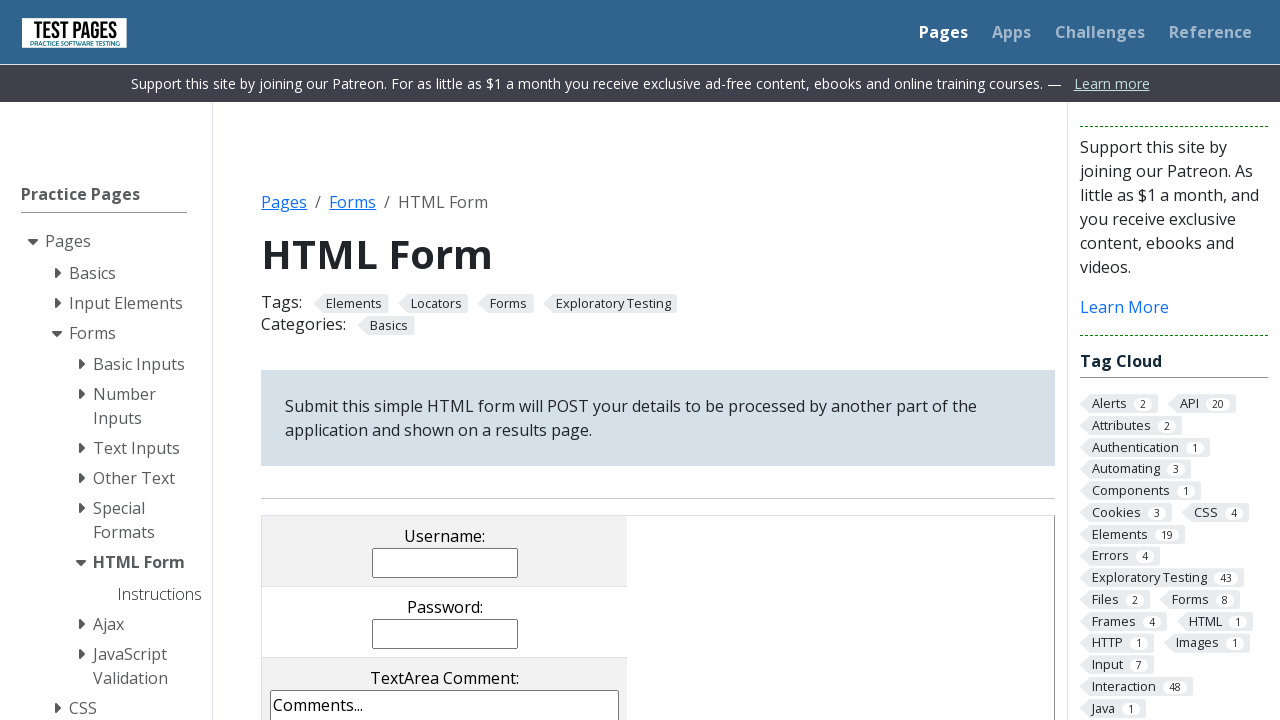